Tests mouse hover functionality by hovering over a button to reveal a dropdown menu, then clicking the "Reload" link option

Starting URL: https://rahulshettyacademy.com/AutomationPractice/

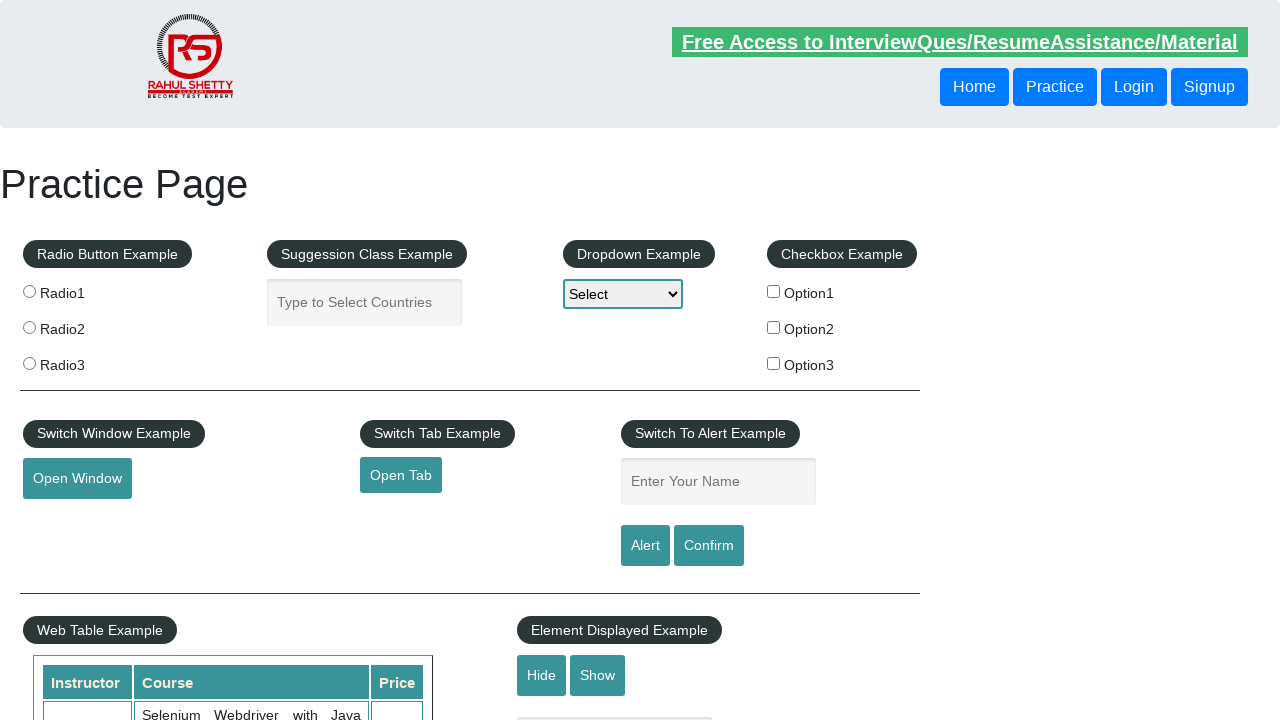

Navigated to AutomationPractice page
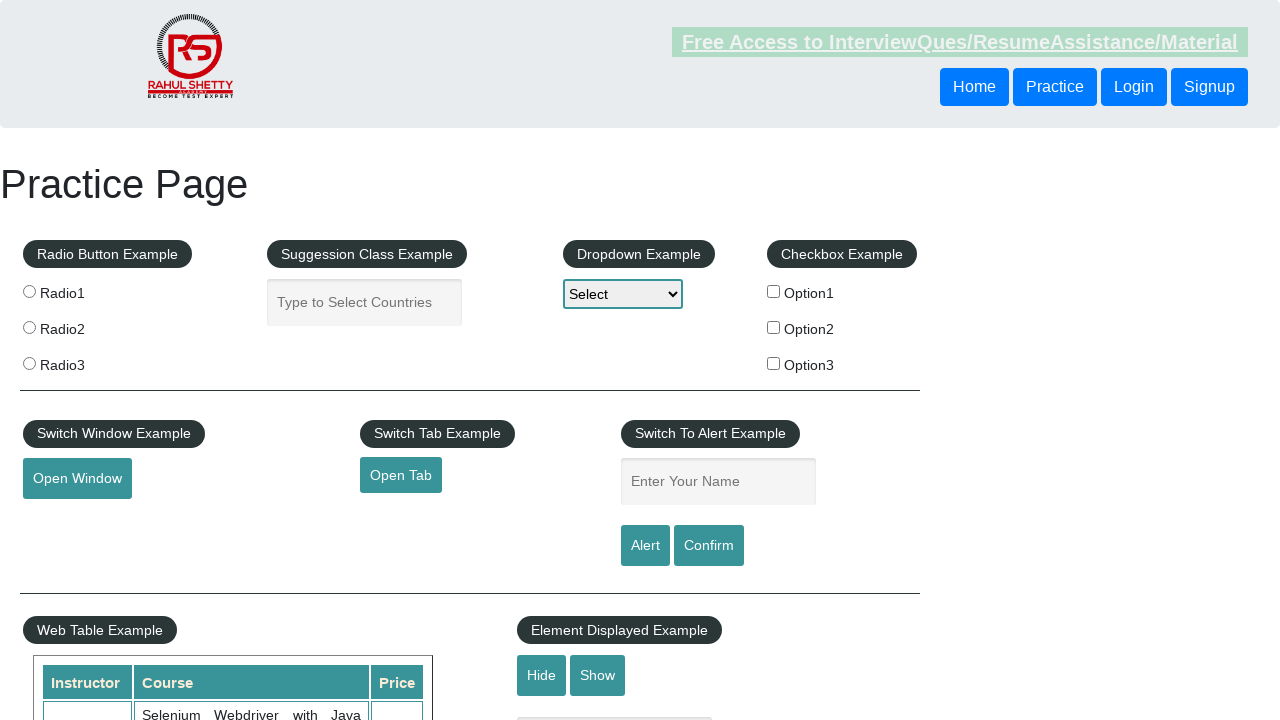

Hovered over the mouse hover button to reveal dropdown menu at (83, 361) on #mousehover
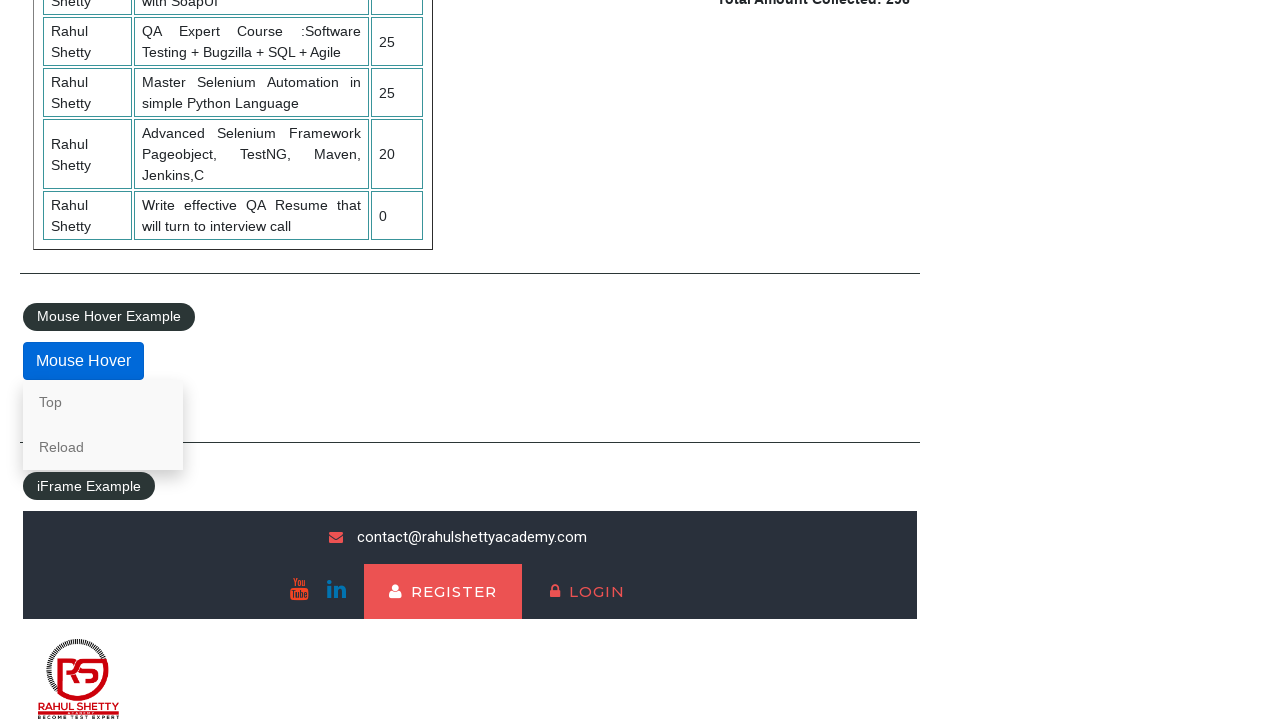

Clicked the 'Reload' link option from the dropdown menu at (103, 447) on text=Reload
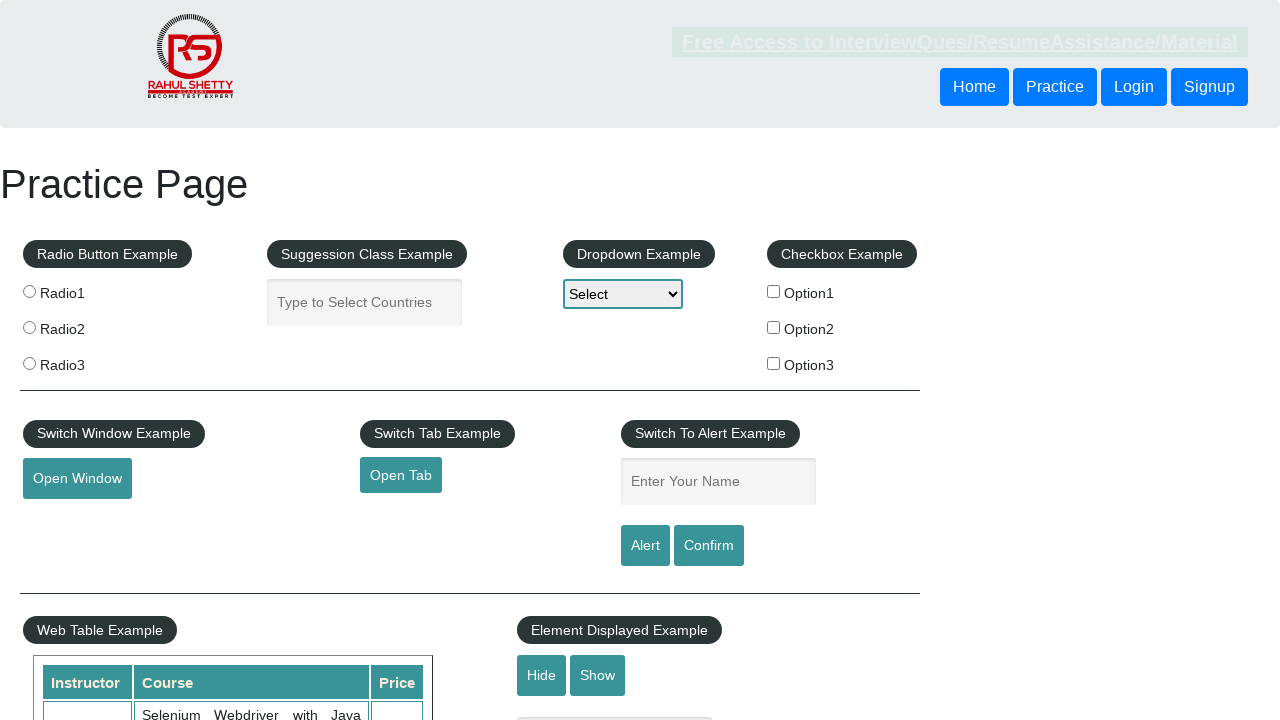

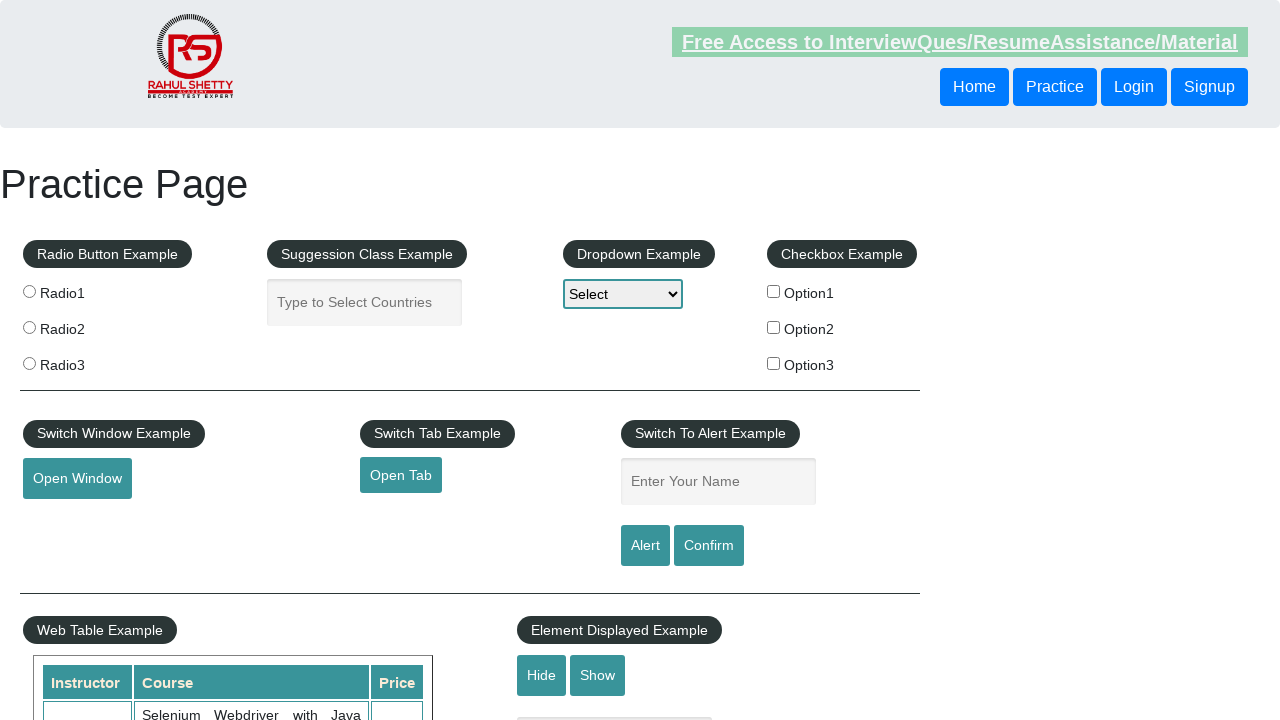